Navigates to OTTO website and verifies the page title is displayed correctly

Starting URL: https://www.otto.de/

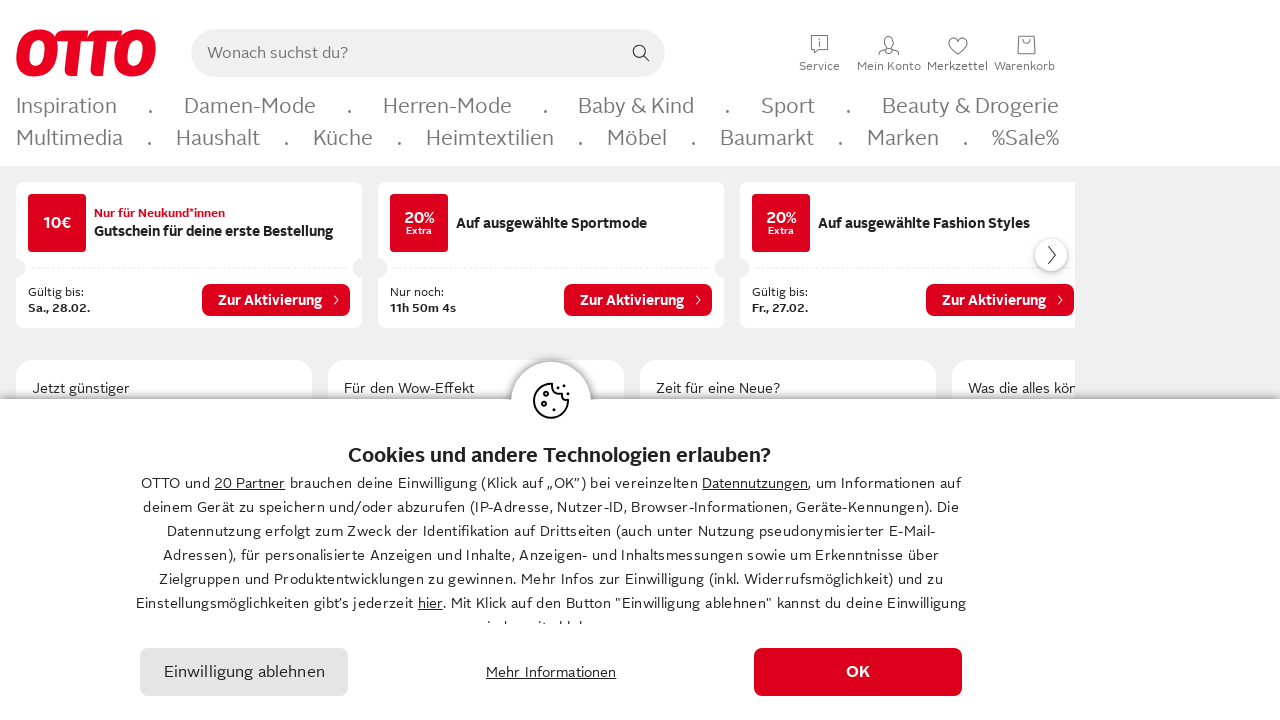

Navigated to OTTO website (https://www.otto.de/)
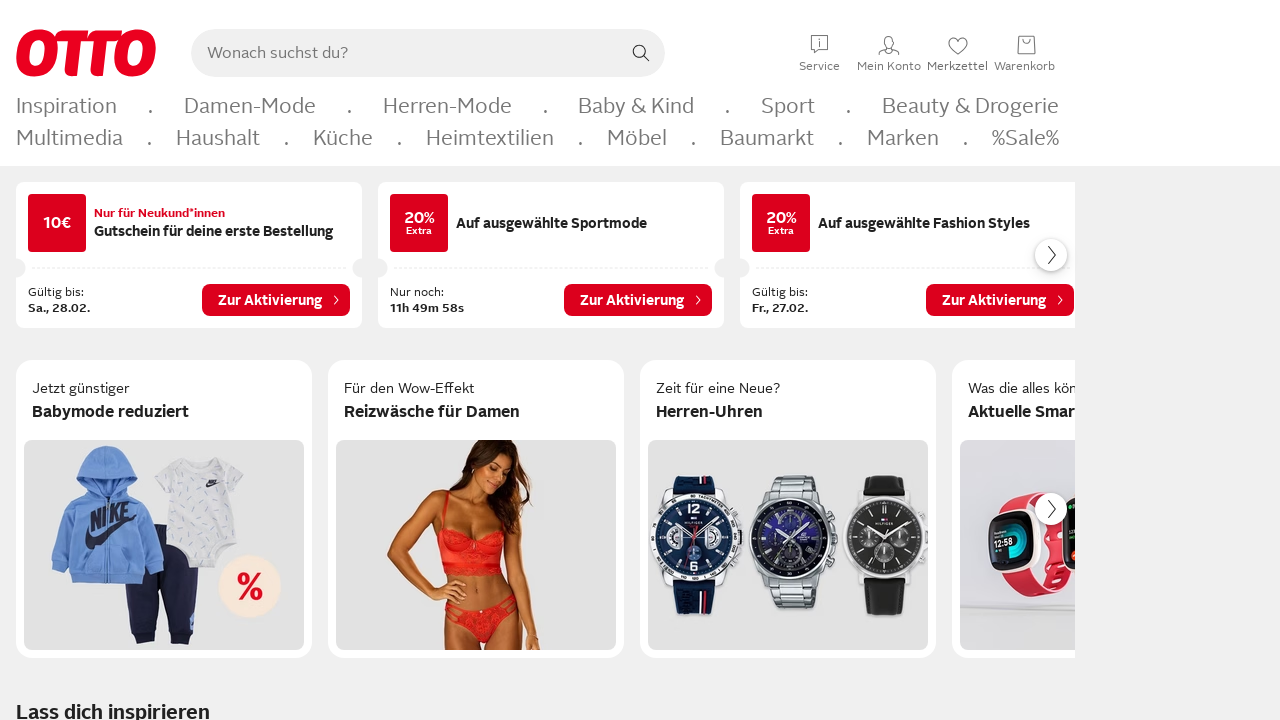

Verified page title is 'OTTO - Mode, Möbel & Technik » Zum Online-Shop'
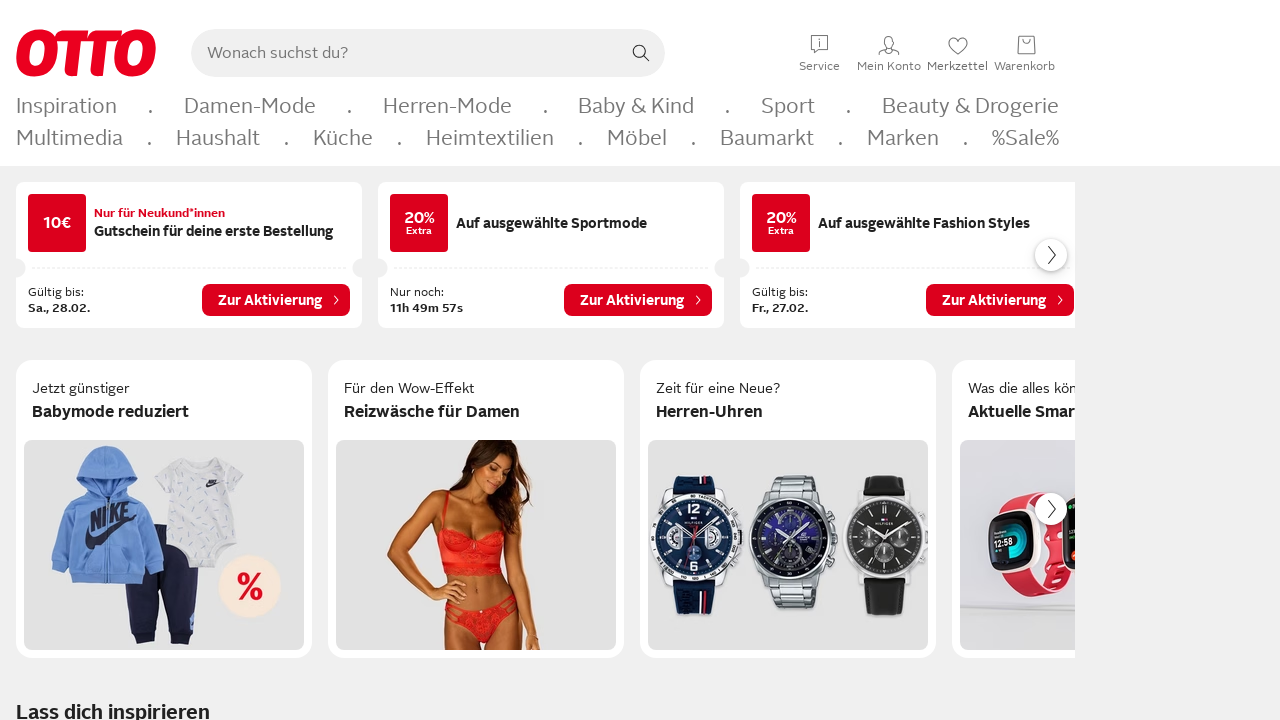

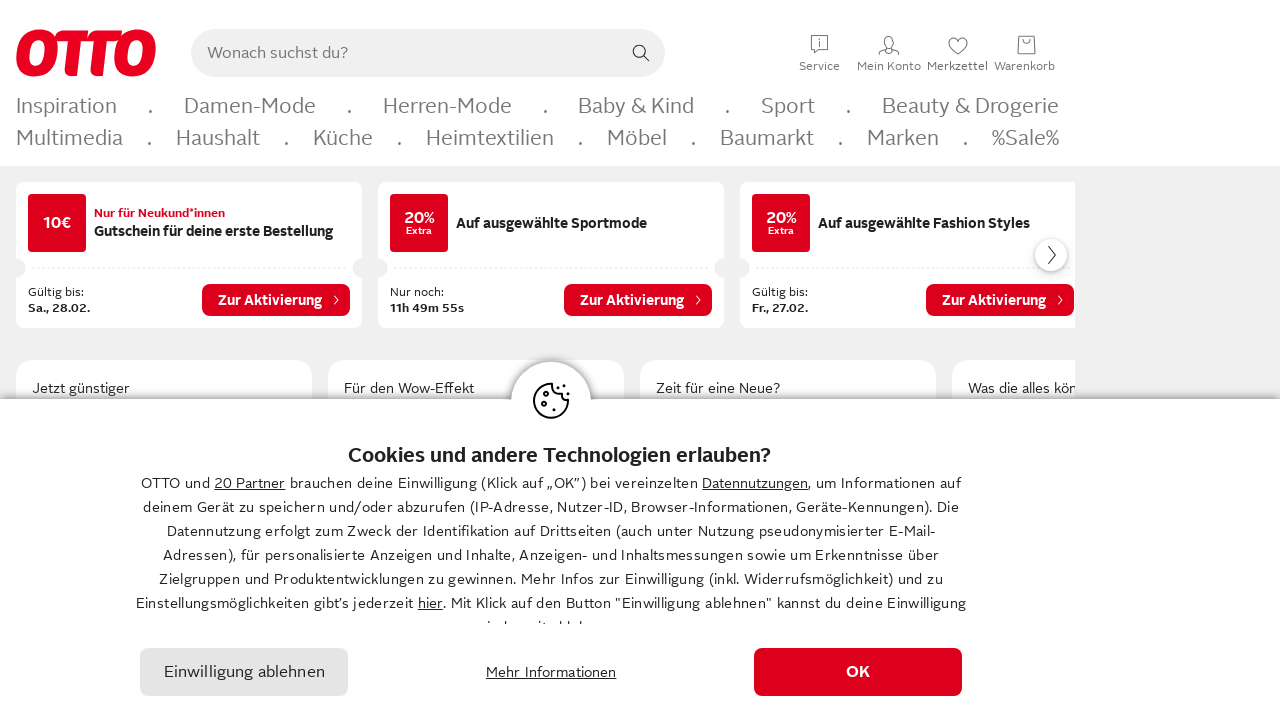